Tests window handling by opening a popup window from a blog page and then closing all windows

Starting URL: http://omayo.blogspot.com/

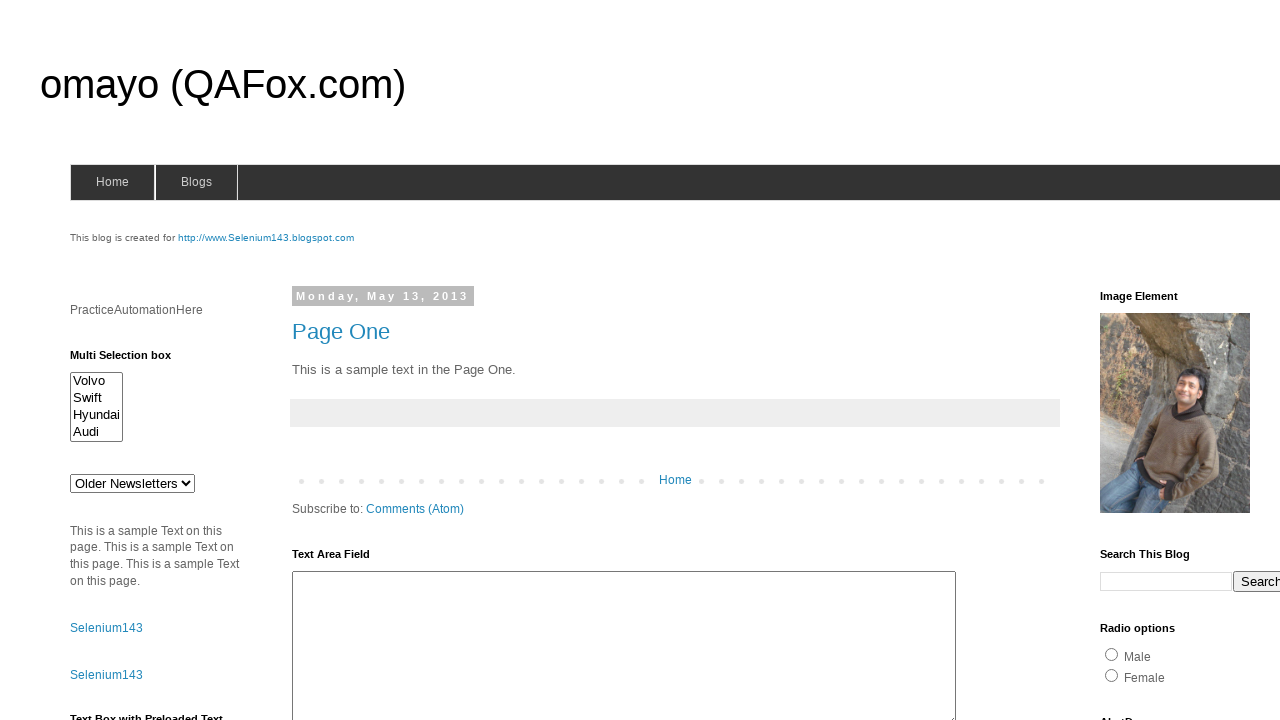

Clicked link to open new window at (132, 360) on xpath=//a[contains(text(),'Open')]
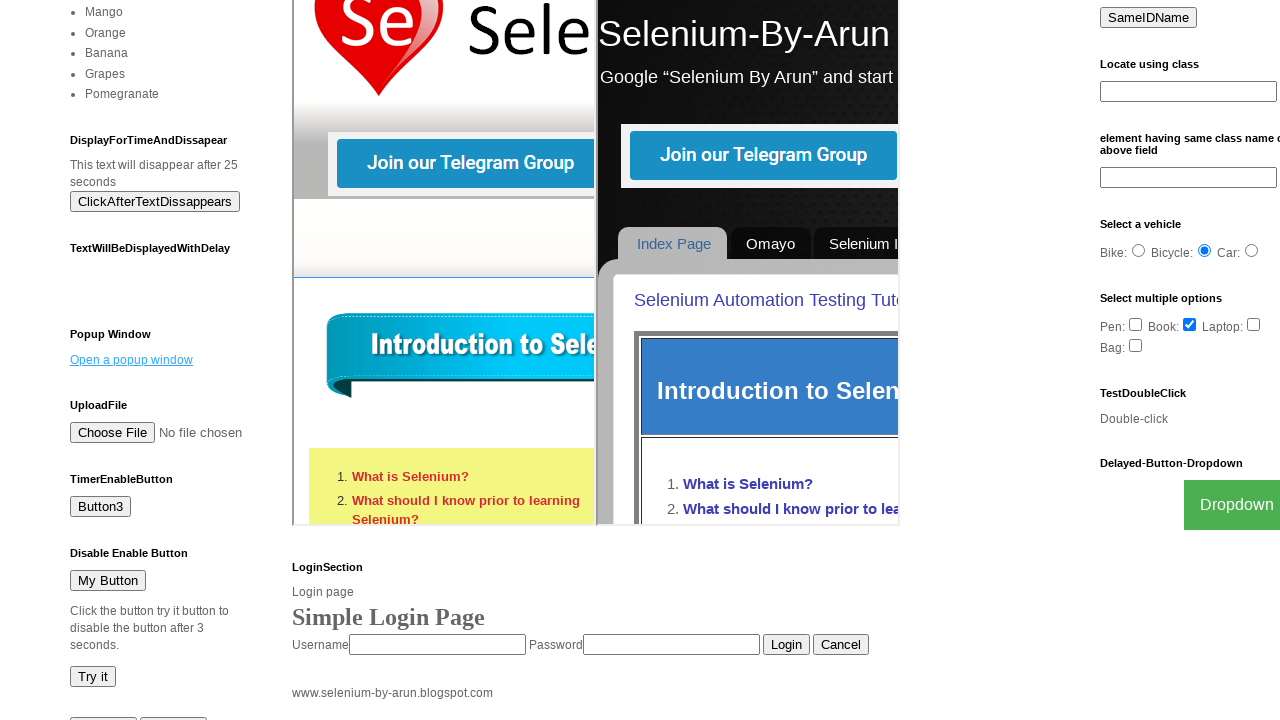

New popup window opened and captured
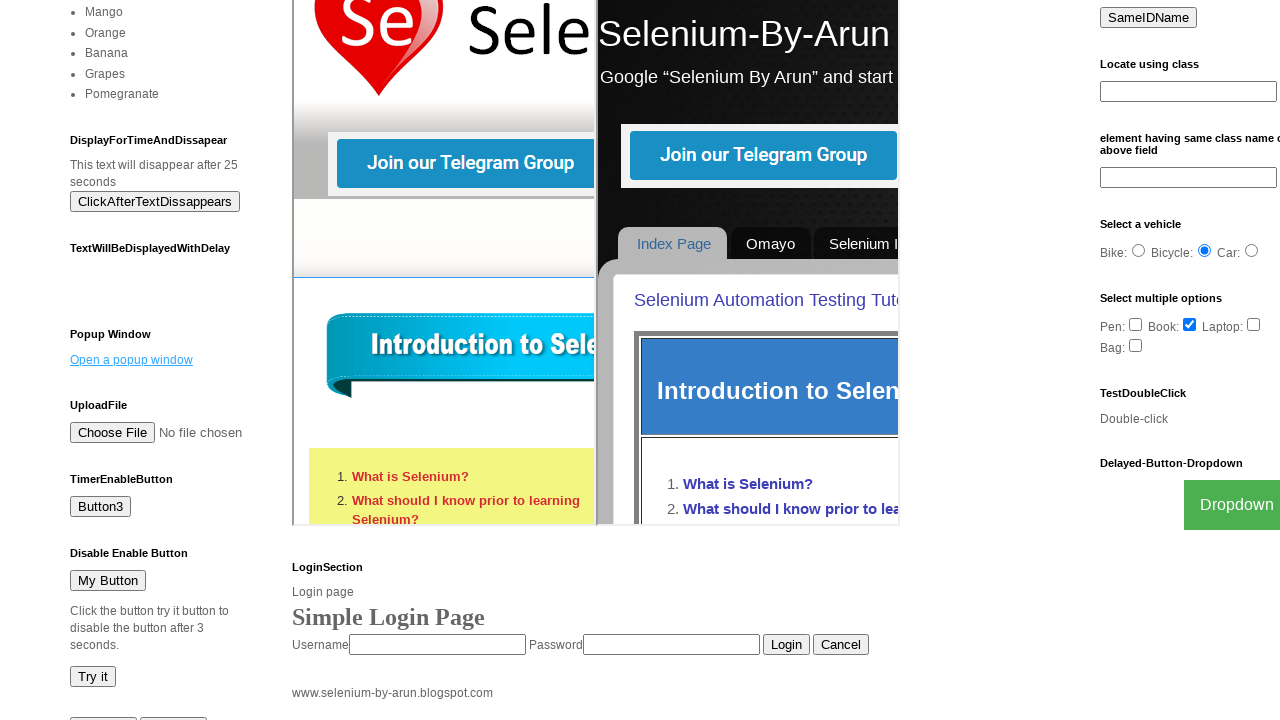

Closed the popup window
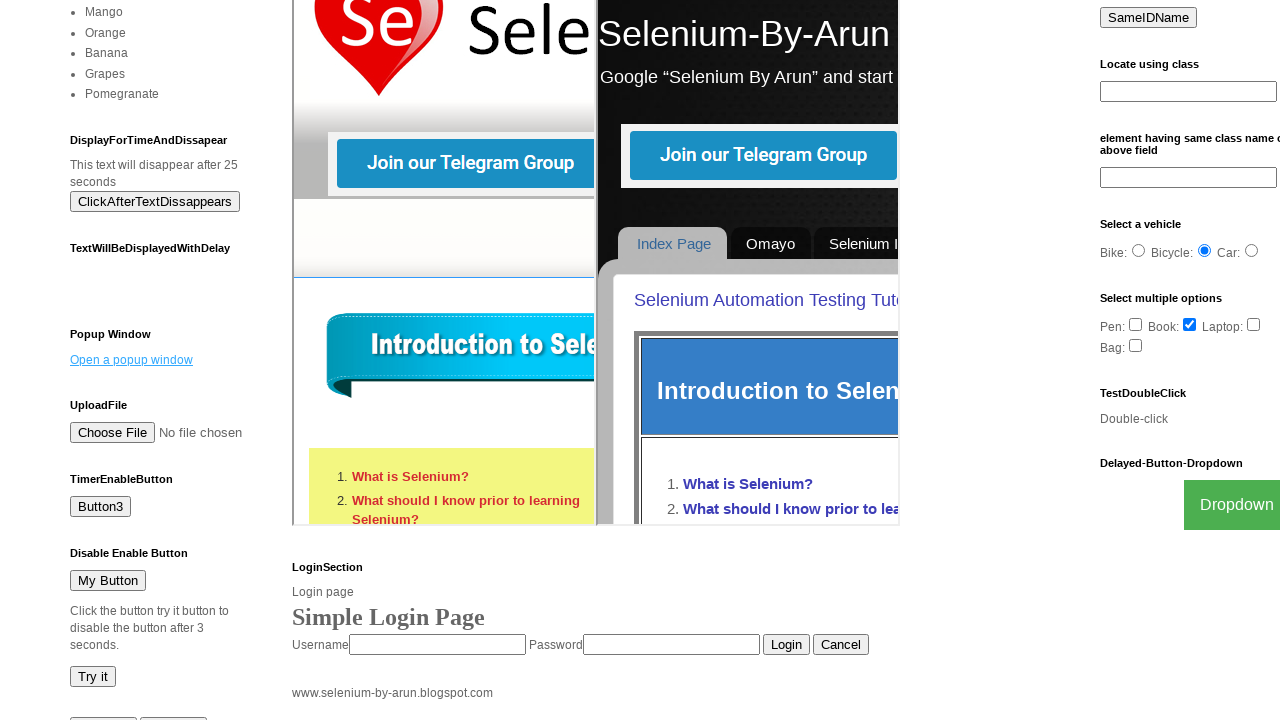

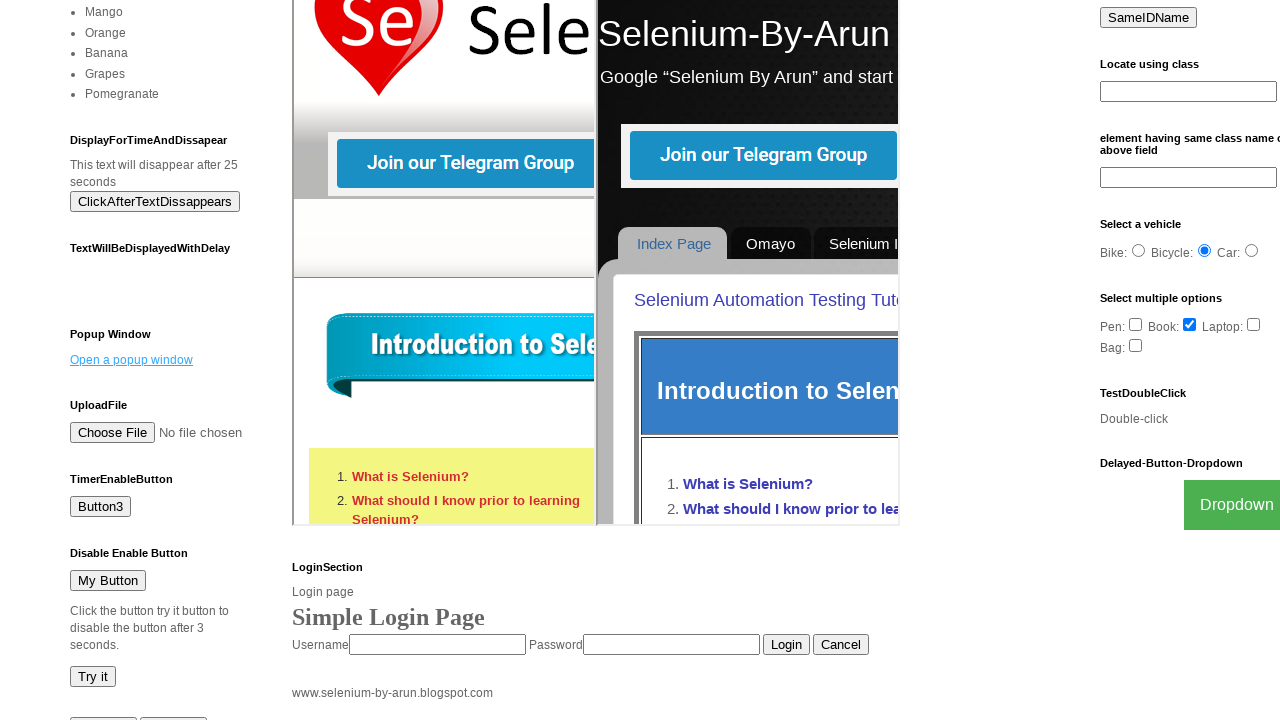